Tests window handling functionality by opening a new window, switching between parent and child windows, and extracting text from each

Starting URL: https://the-internet.herokuapp.com

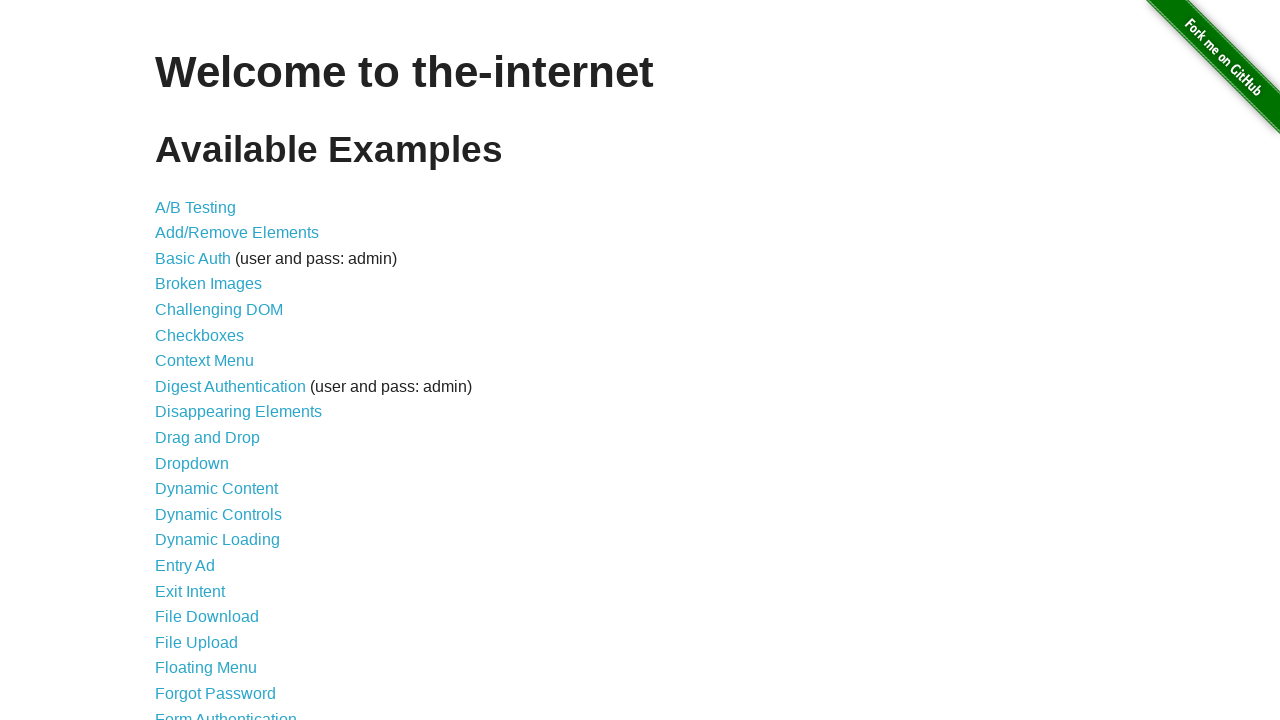

Clicked on the Windows link at (218, 369) on a[href='/windows']
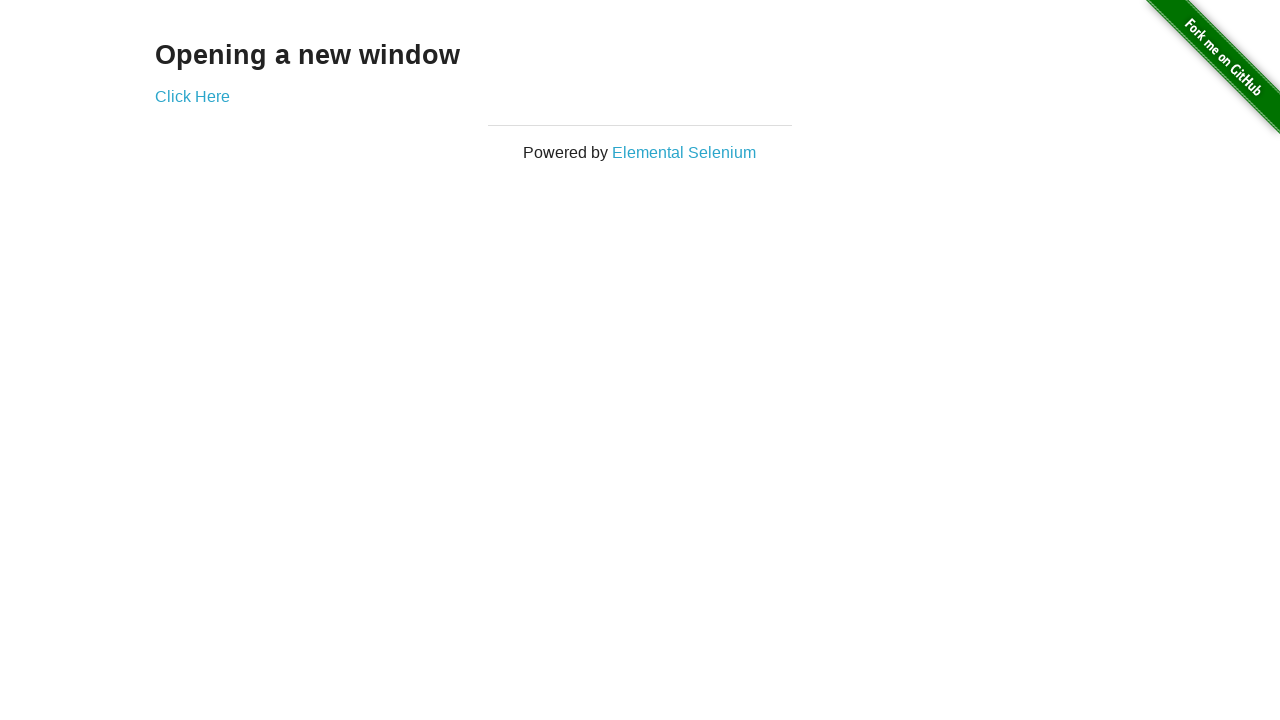

Clicked on 'Click Here' link to open new window at (192, 96) on a[href='/windows/new']
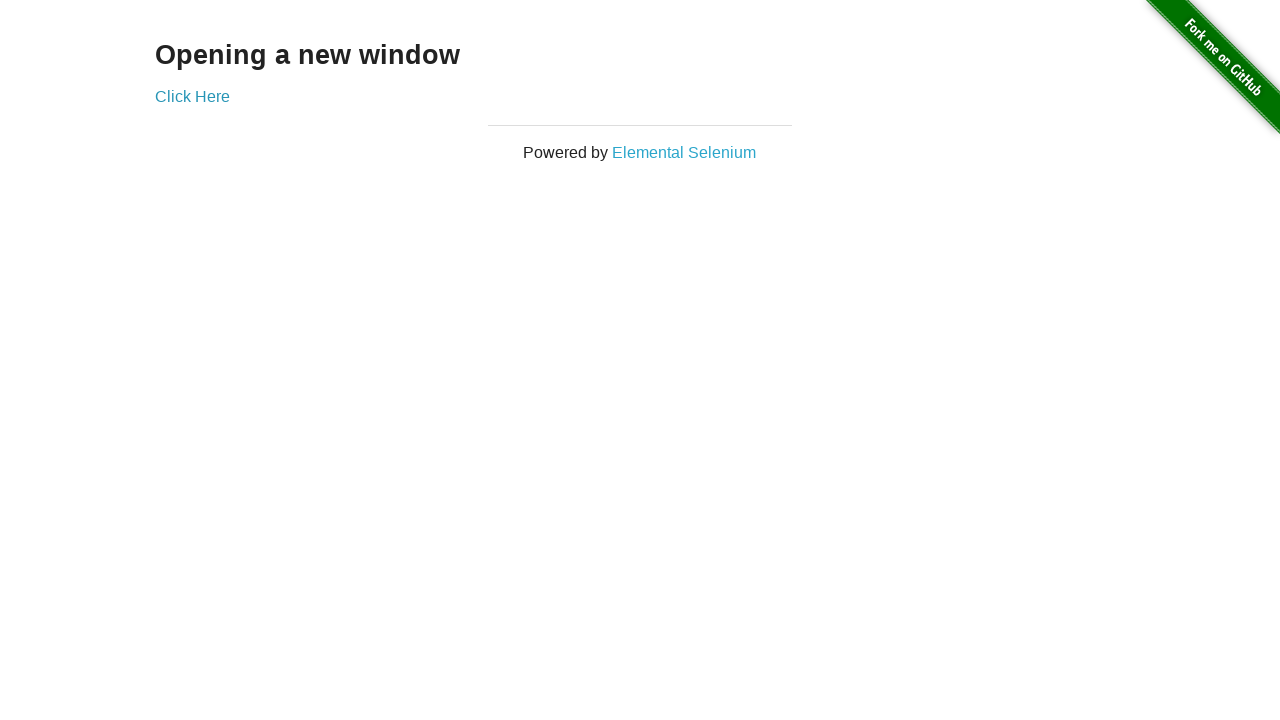

New window popup opened and captured
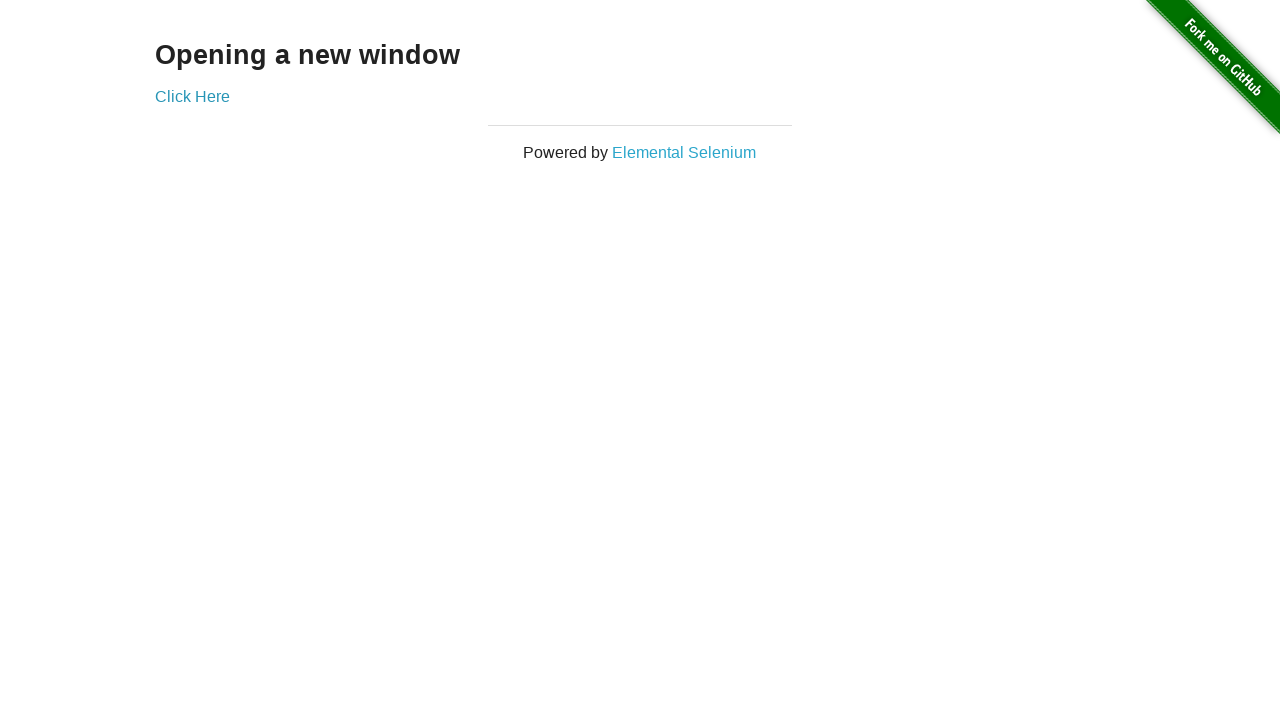

Extracted text from child window: 'New Window'
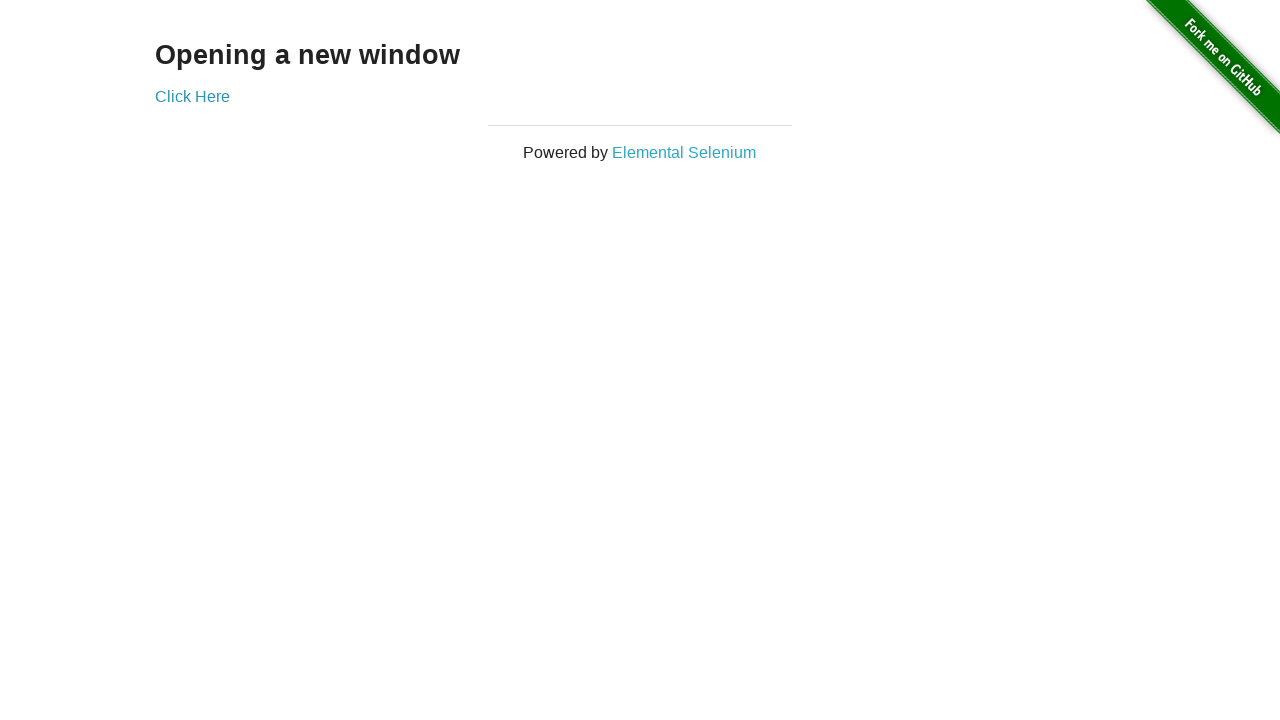

Extracted text from parent window: 'Opening a new window'
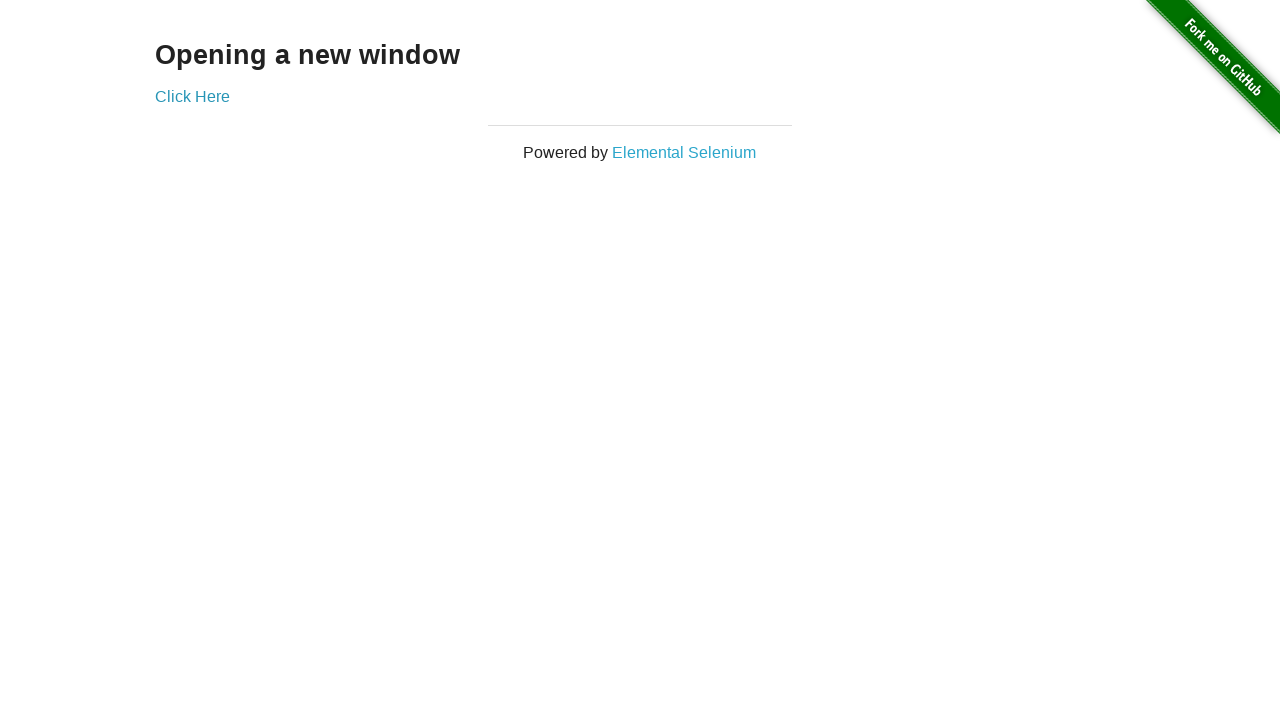

Closed the child window
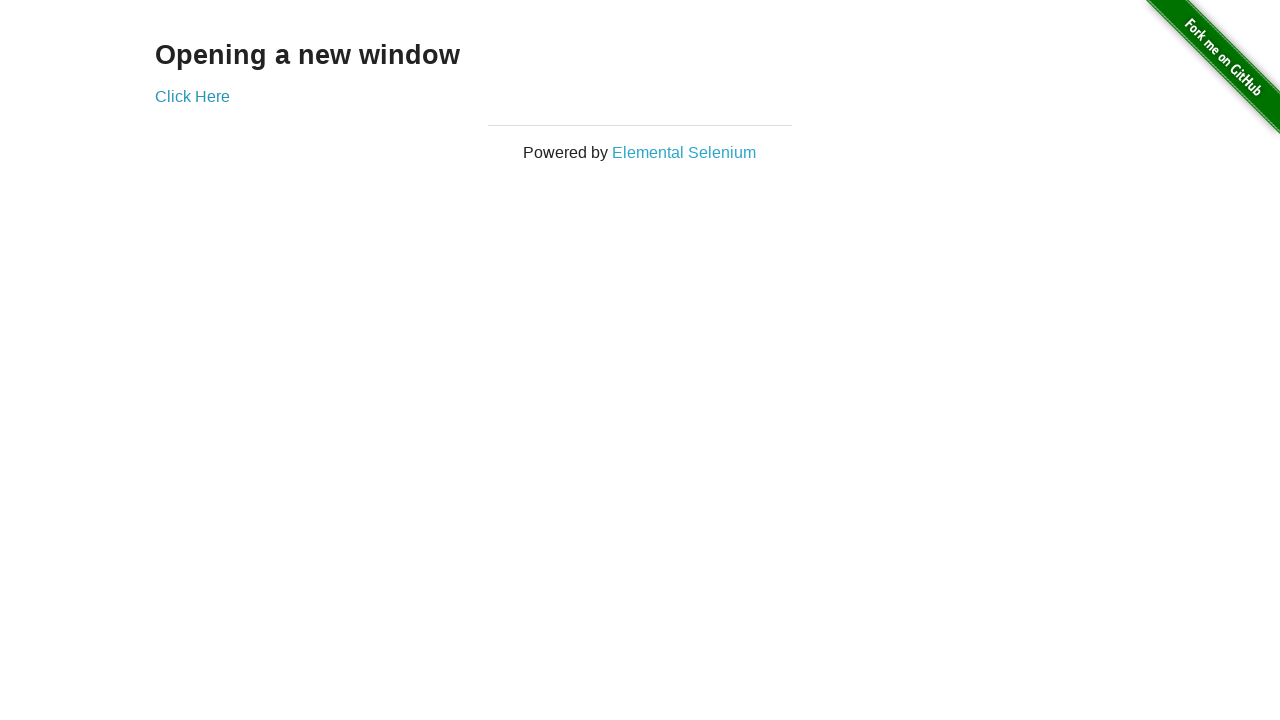

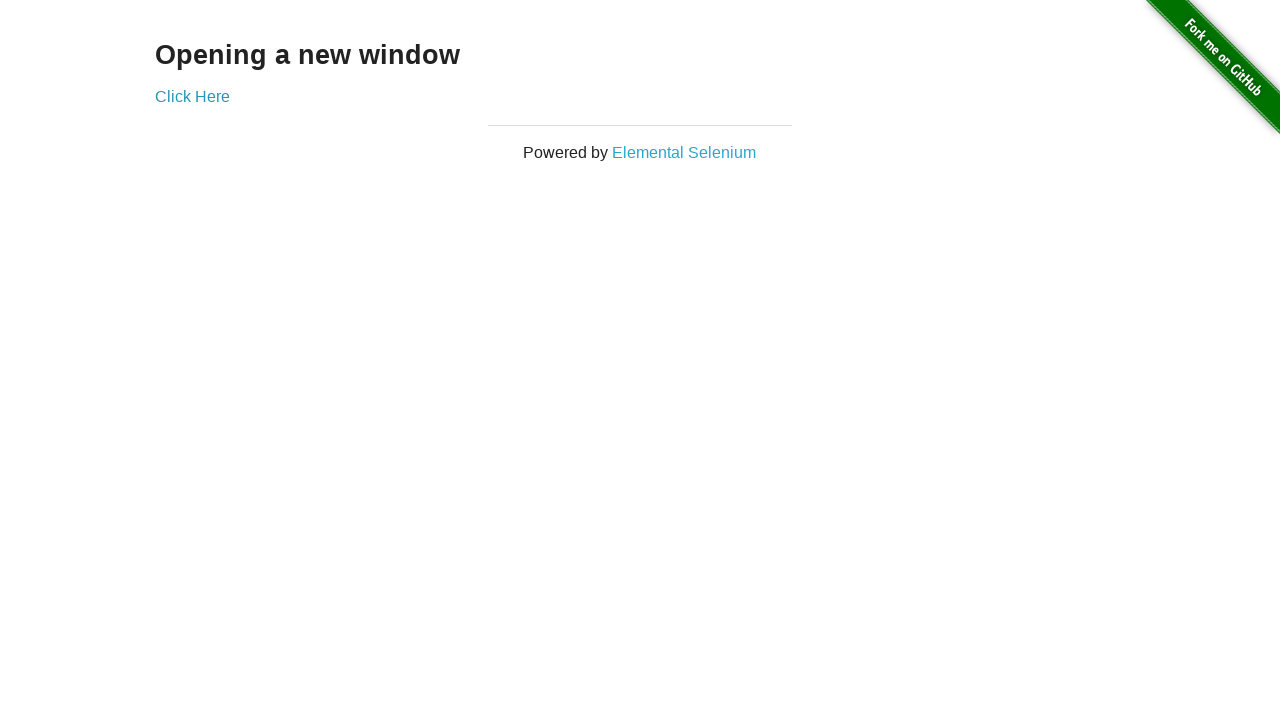